Tests HTML5 drag and drop functionality by dragging element from column A to column B and verifying that the columns have switched positions.

Starting URL: http://the-internet.herokuapp.com/drag_and_drop

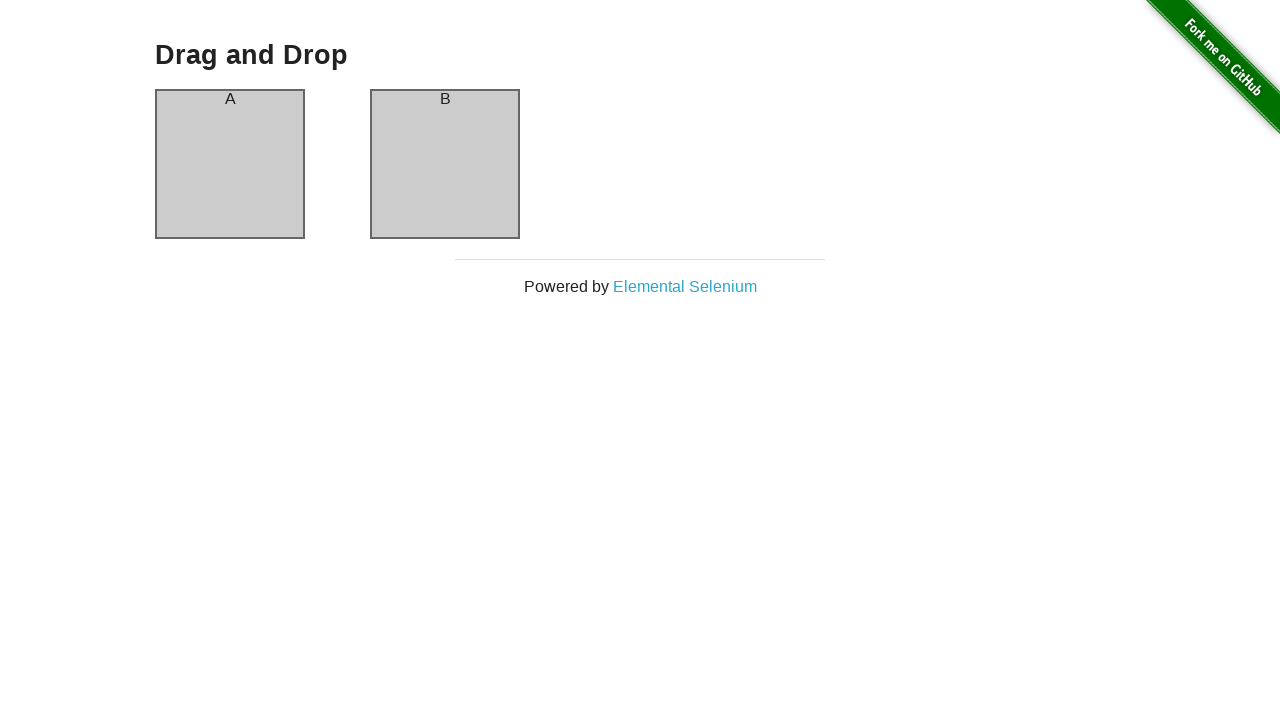

Waited for column A element to be visible
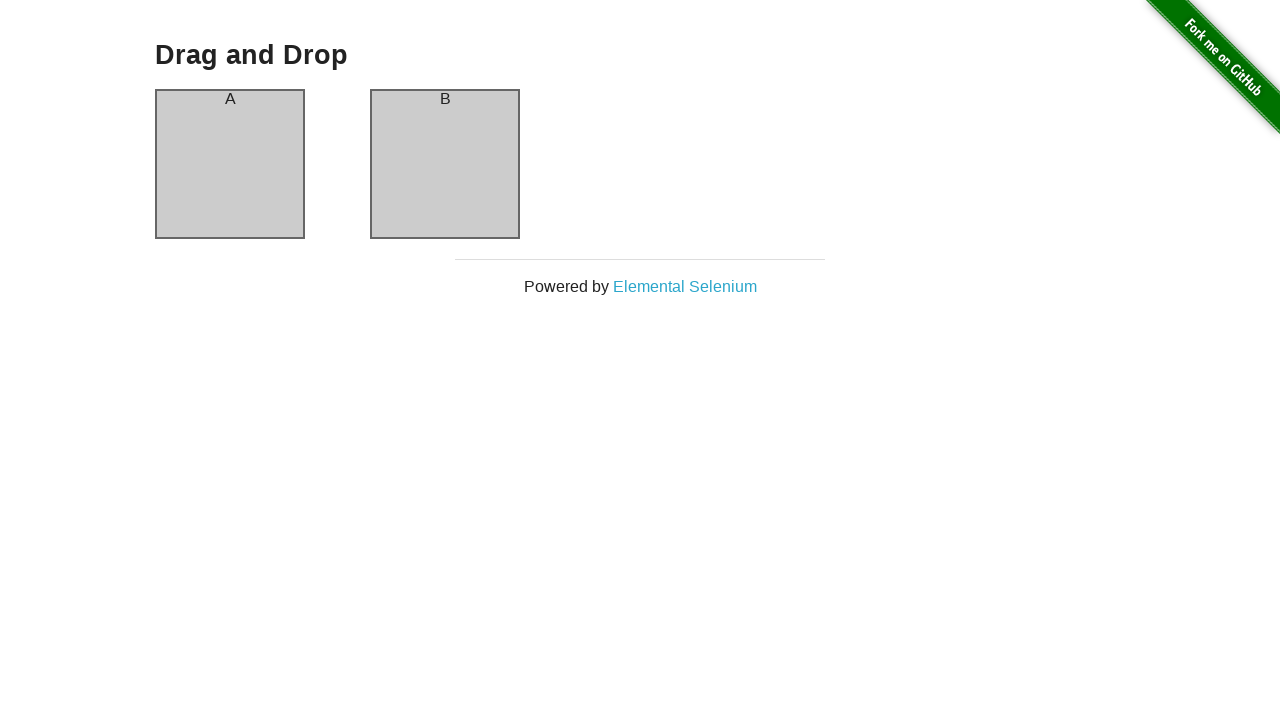

Waited for column B element to be visible
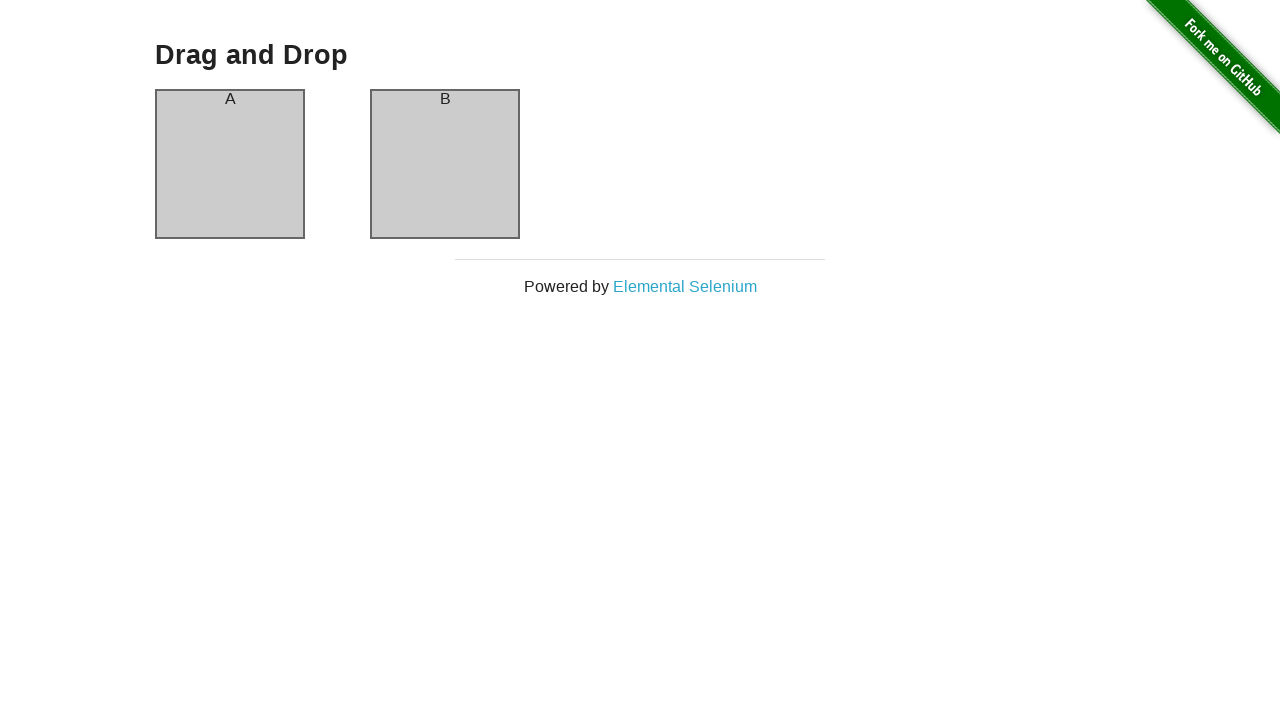

Dragged element from column A to column B at (445, 164)
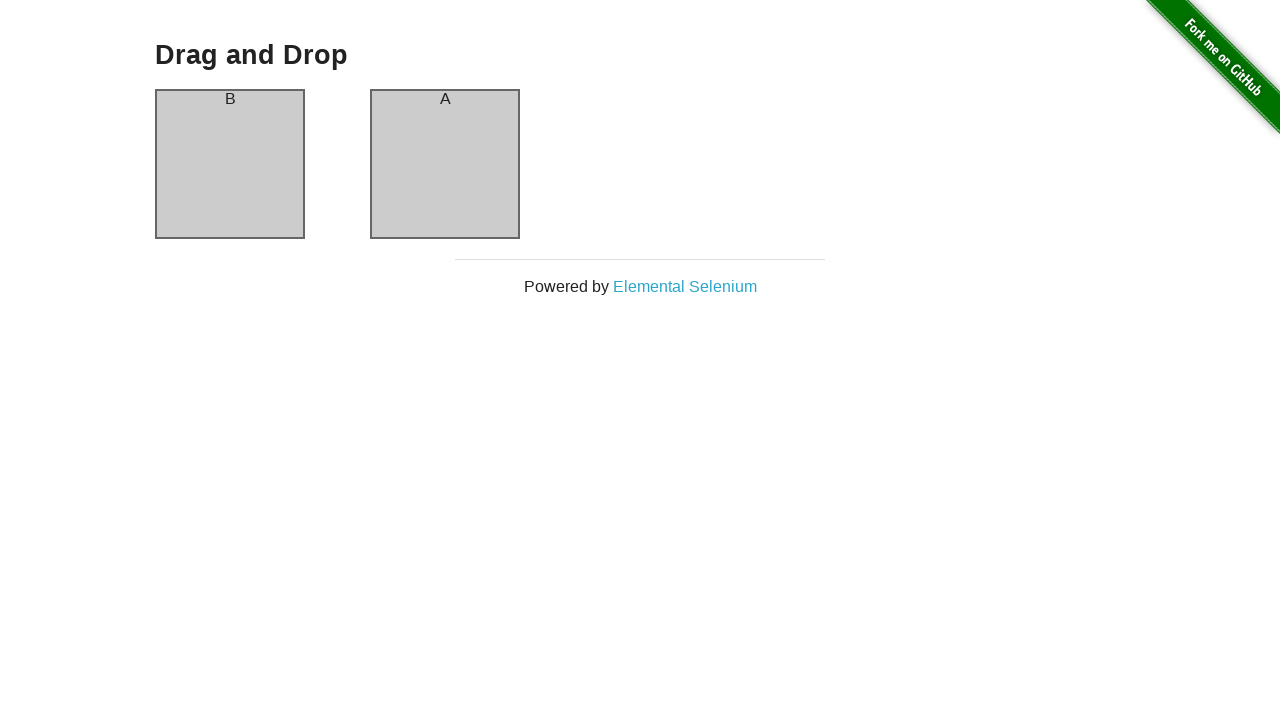

Verified that column A now contains 'B' - columns have switched positions
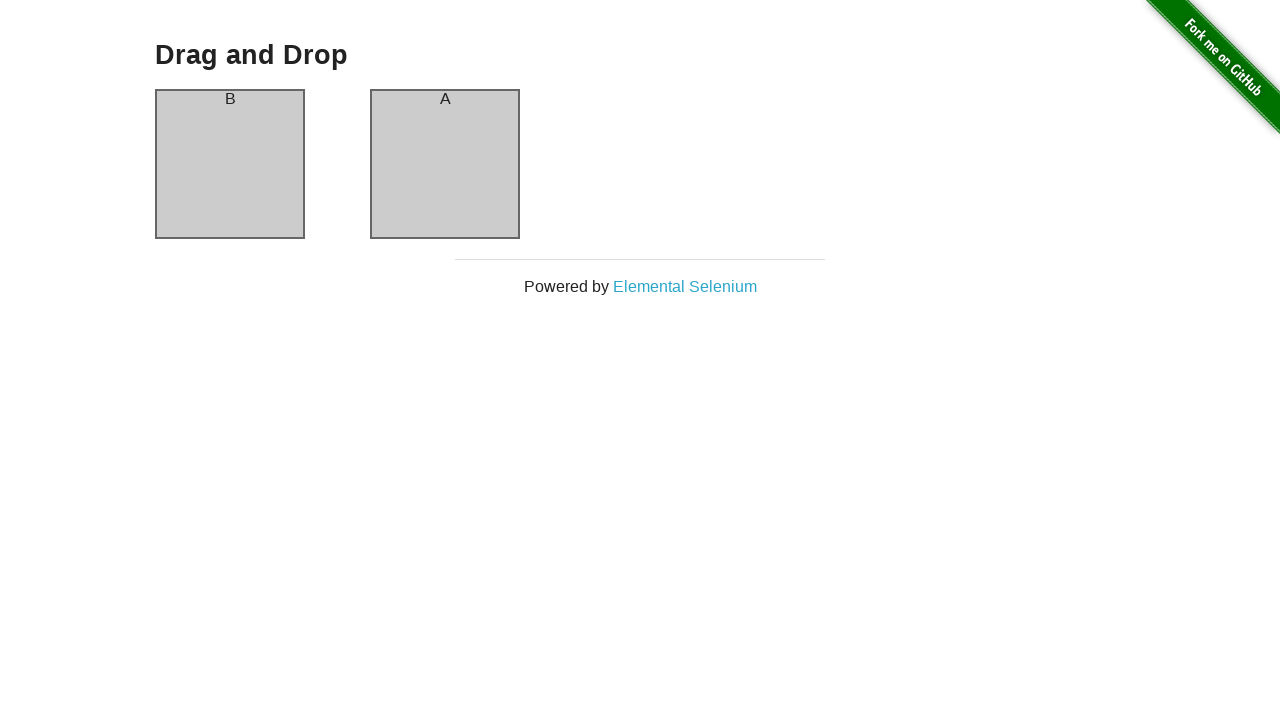

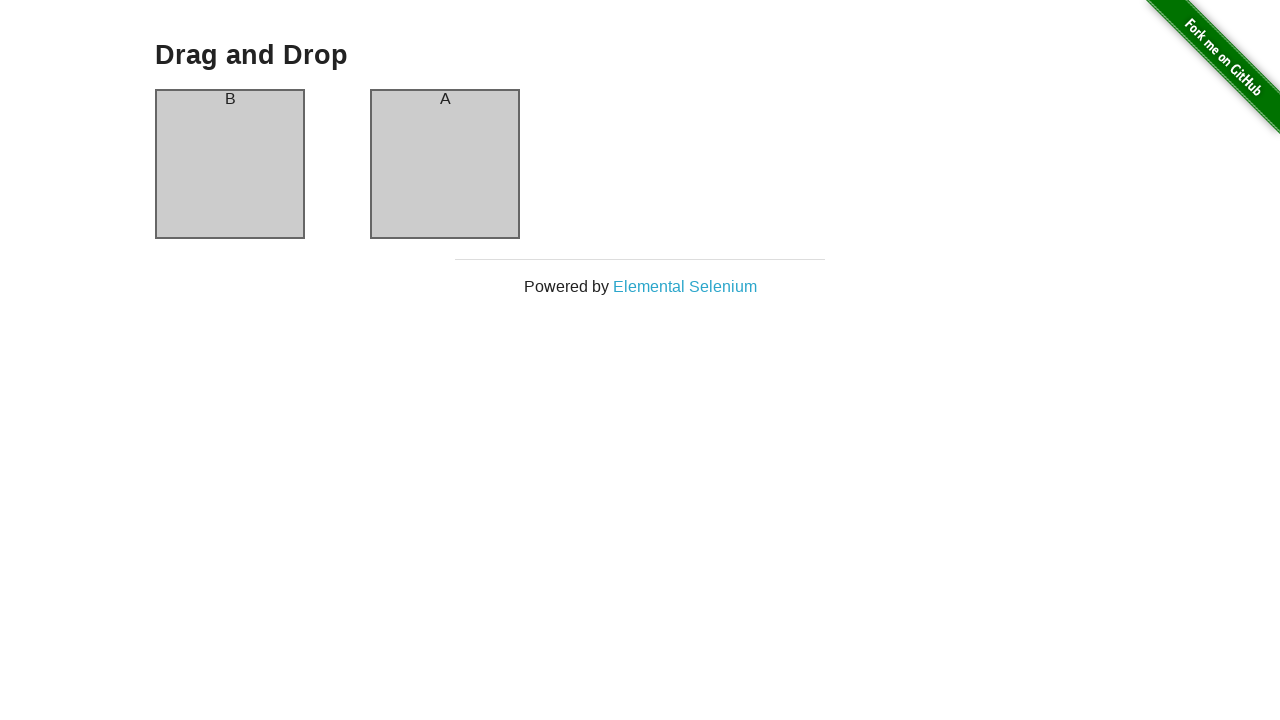